Tests scrolling to an element, performing mouse hover action, and clicking a link that appears on hover.

Starting URL: https://rahulshettyacademy.com/AutomationPractice/

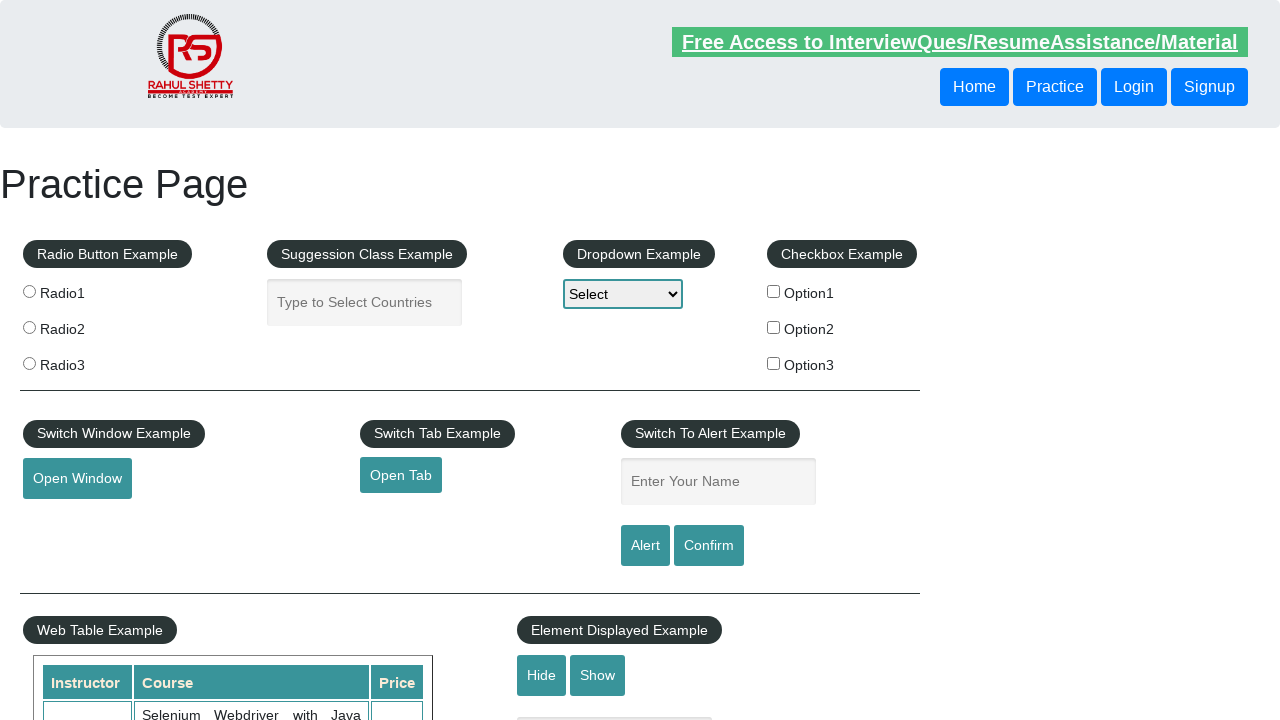

Scrolled mouse hover element into view
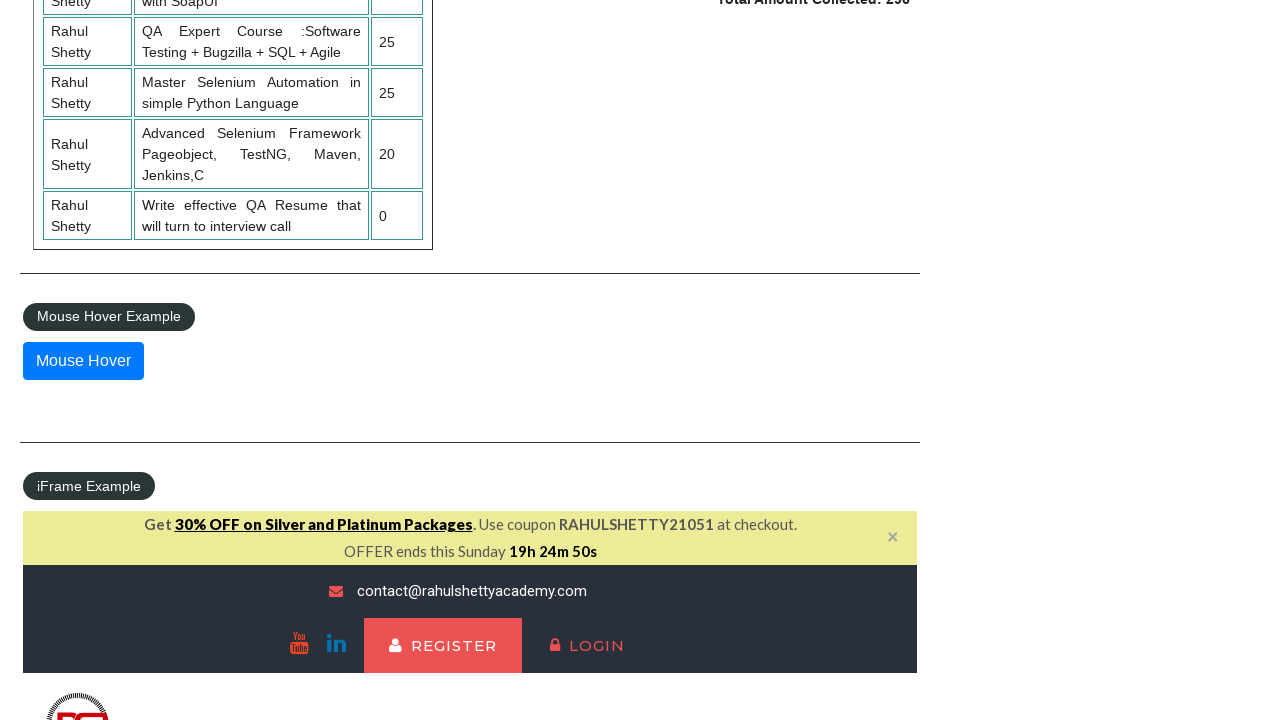

Performed mouse hover action on element to reveal dropdown at (83, 361) on #mousehover
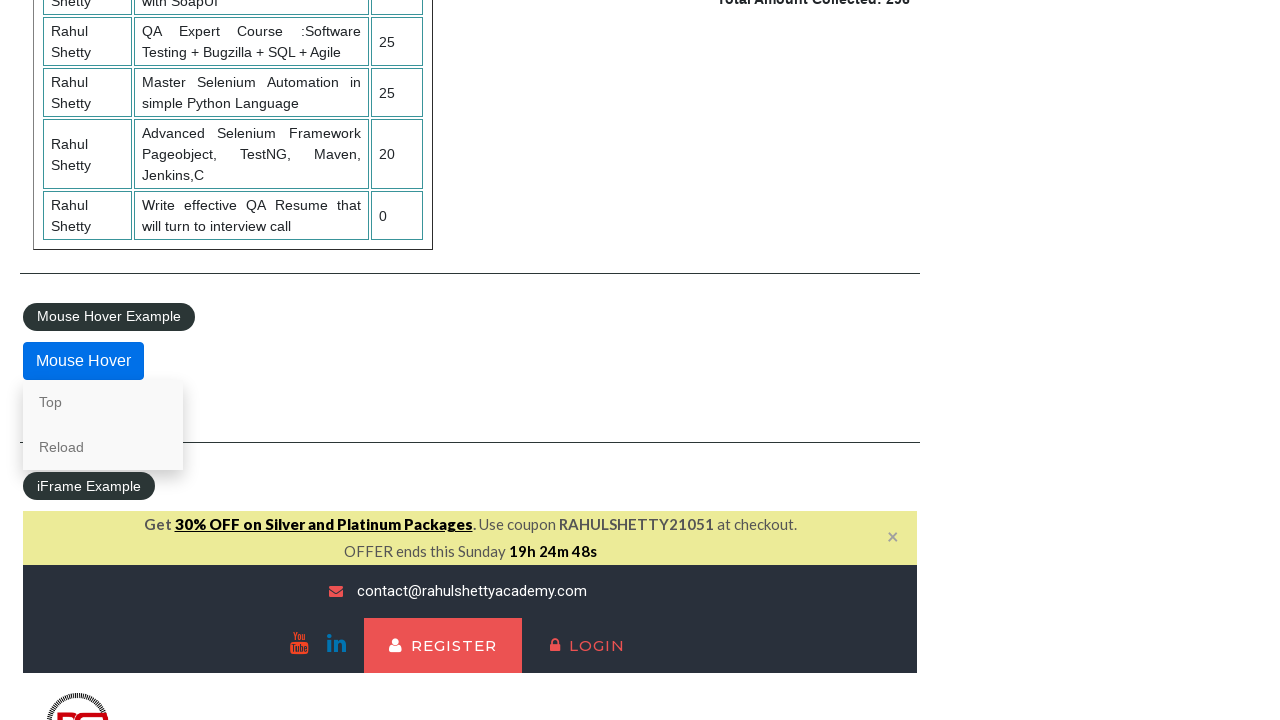

Clicked 'Top' link that appeared on hover at (103, 402) on a:text('Top')
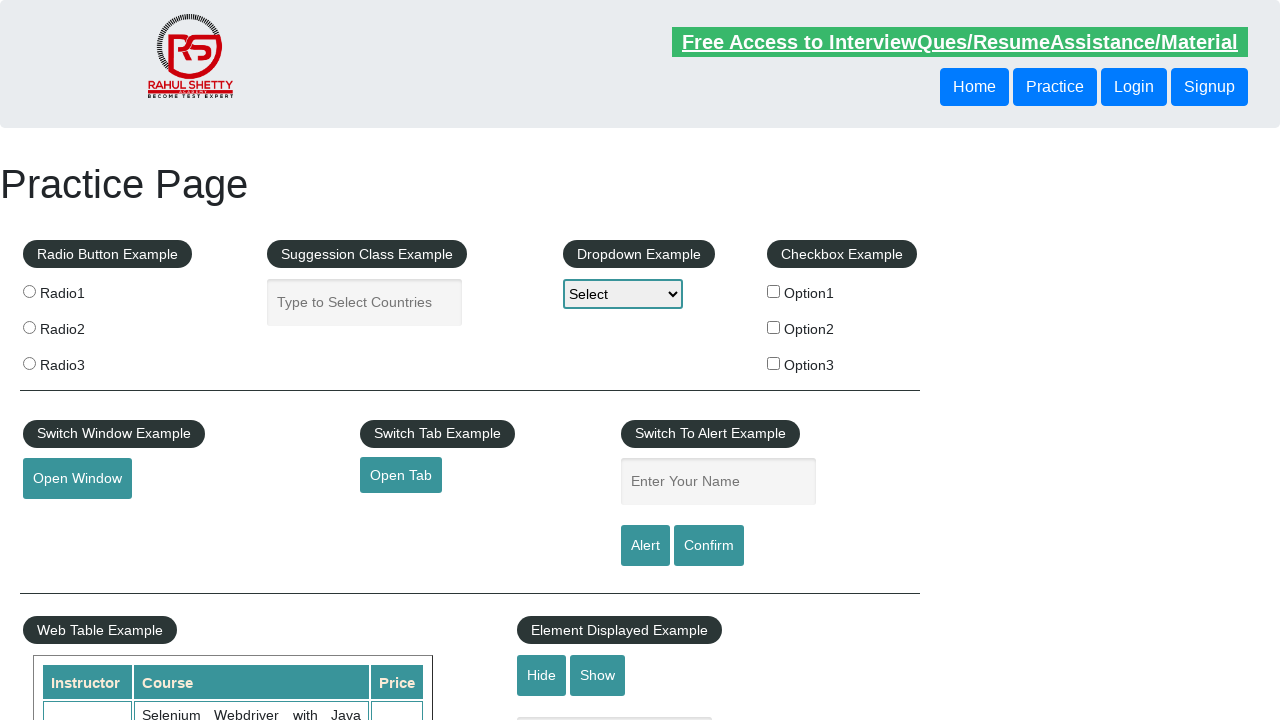

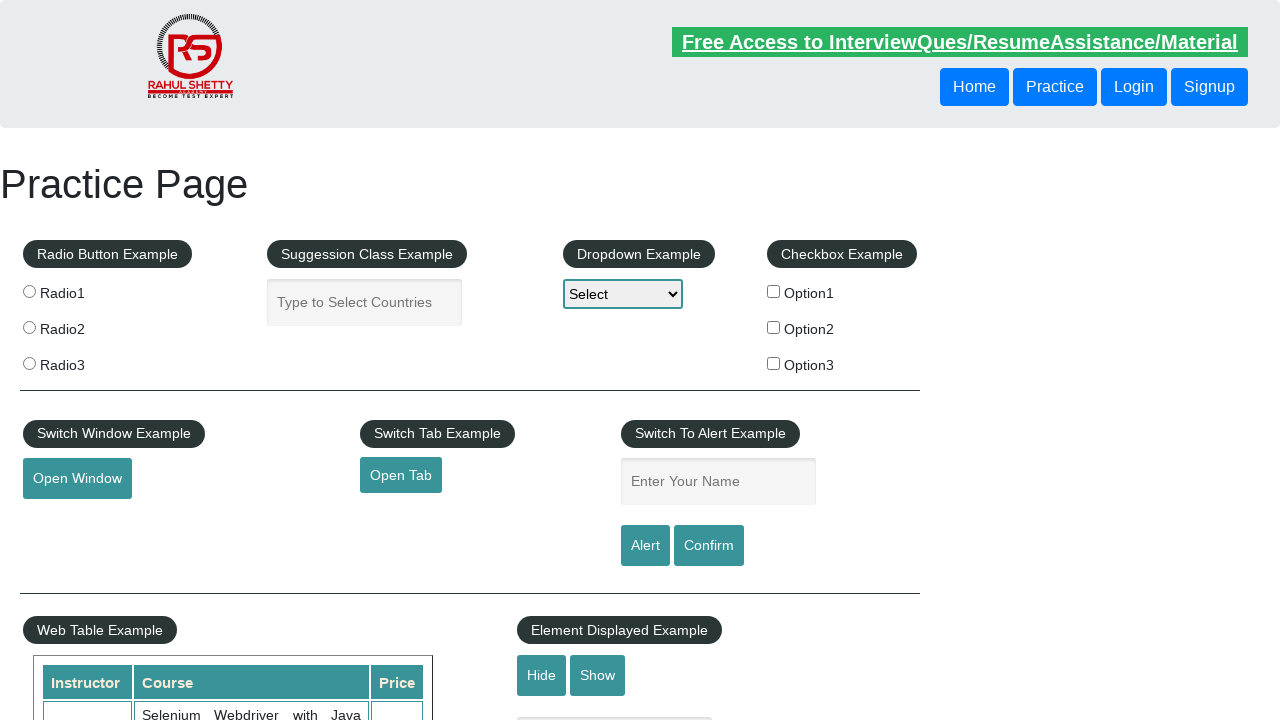